Tests that registration fails when first name is empty, showing an error message

Starting URL: https://sharelane.com/cgi-bin/register.py?page=1&zip_code=11111

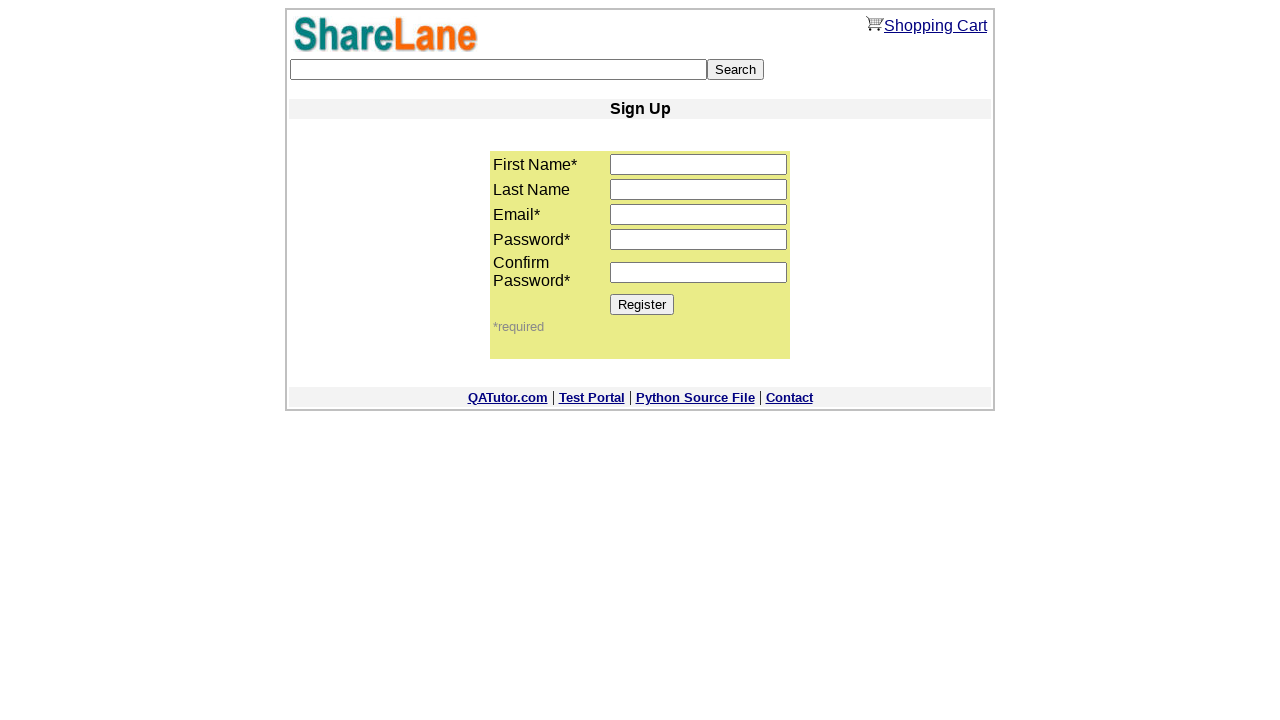

Left first name field empty on input[name='first_name']
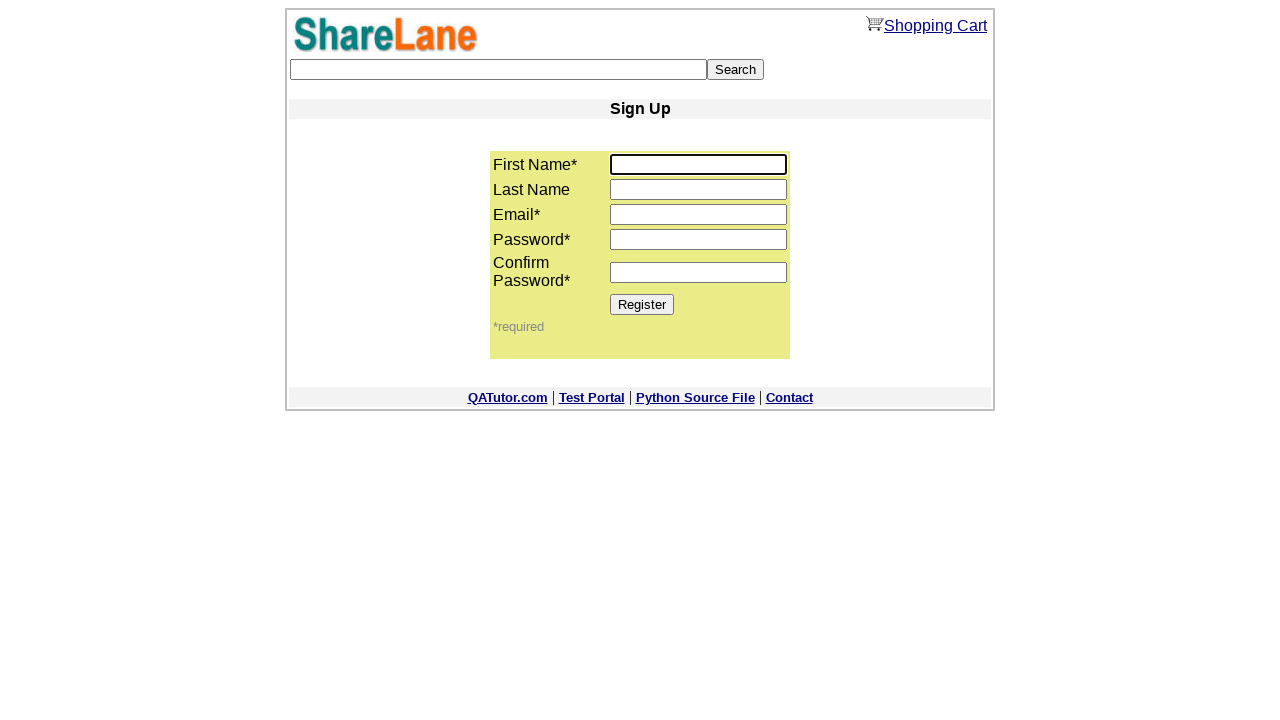

Filled last name field with 'Click' on input[name='last_name']
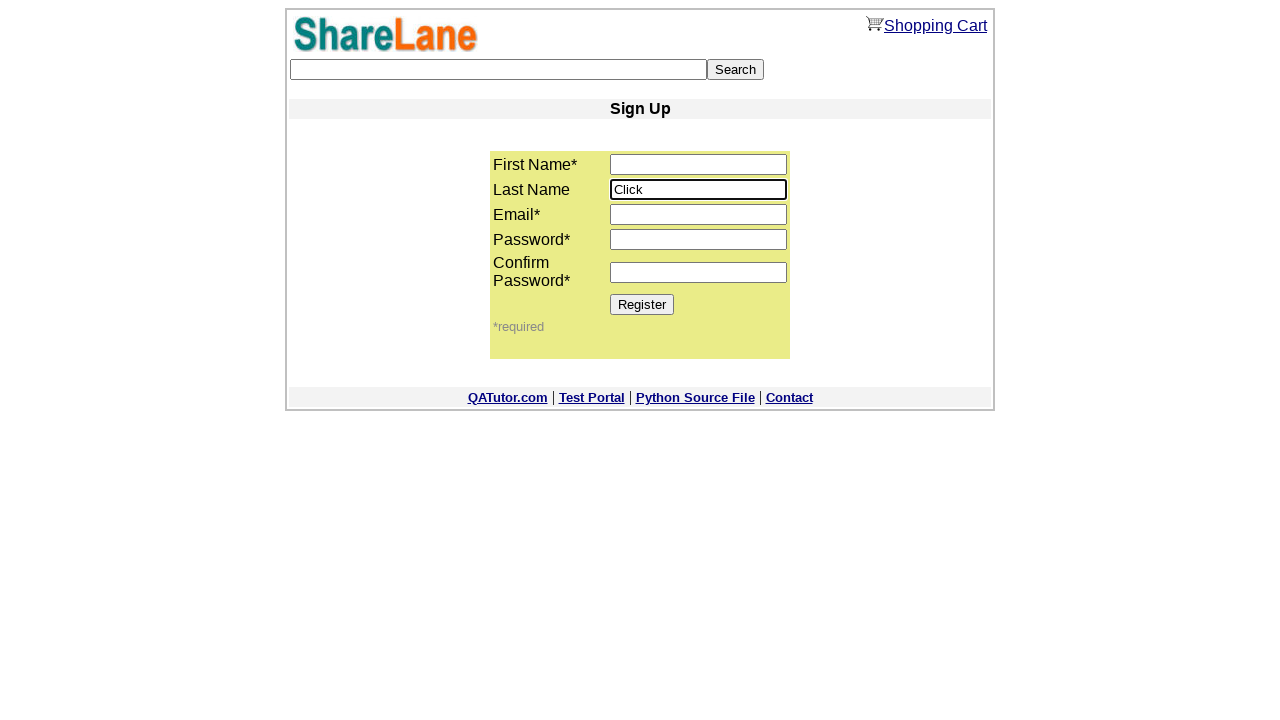

Filled email field with 'test@test.te' on input[name='email']
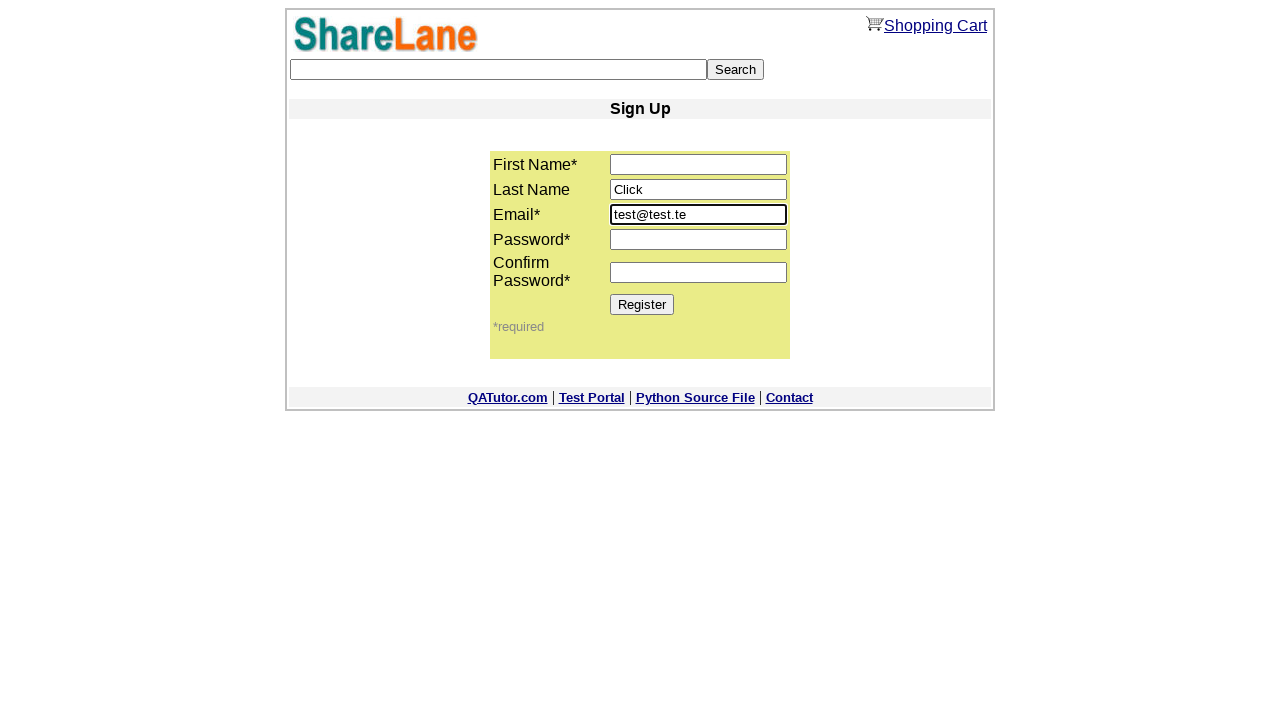

Filled password field with 'qwerty' on input[name='password1']
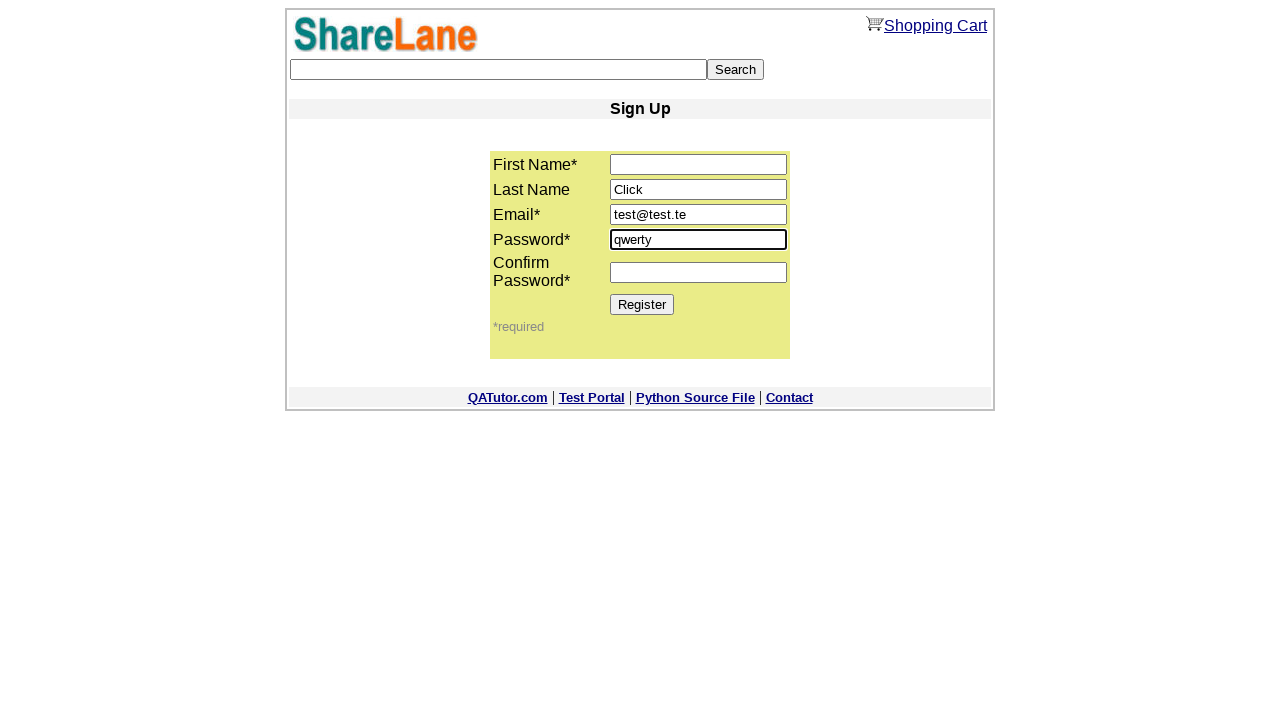

Filled password confirmation field with 'qwerty' on input[name='password2']
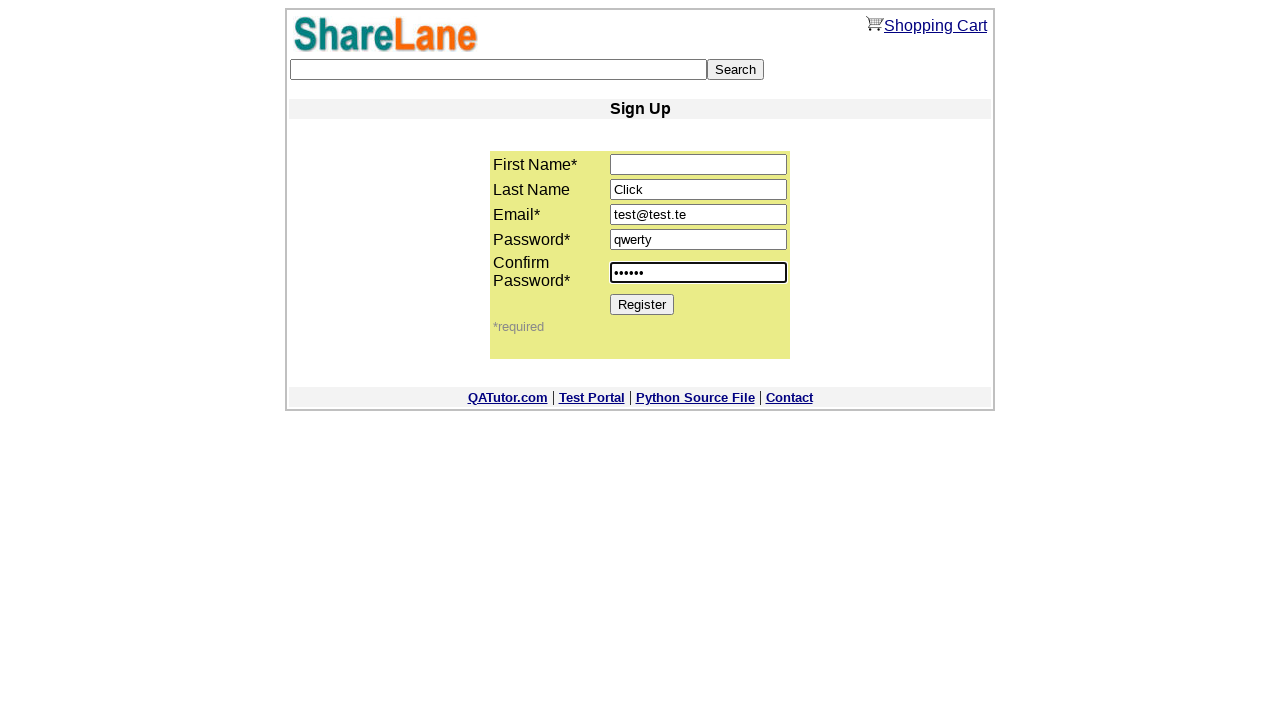

Clicked Register button to submit form at (642, 304) on input[value='Register']
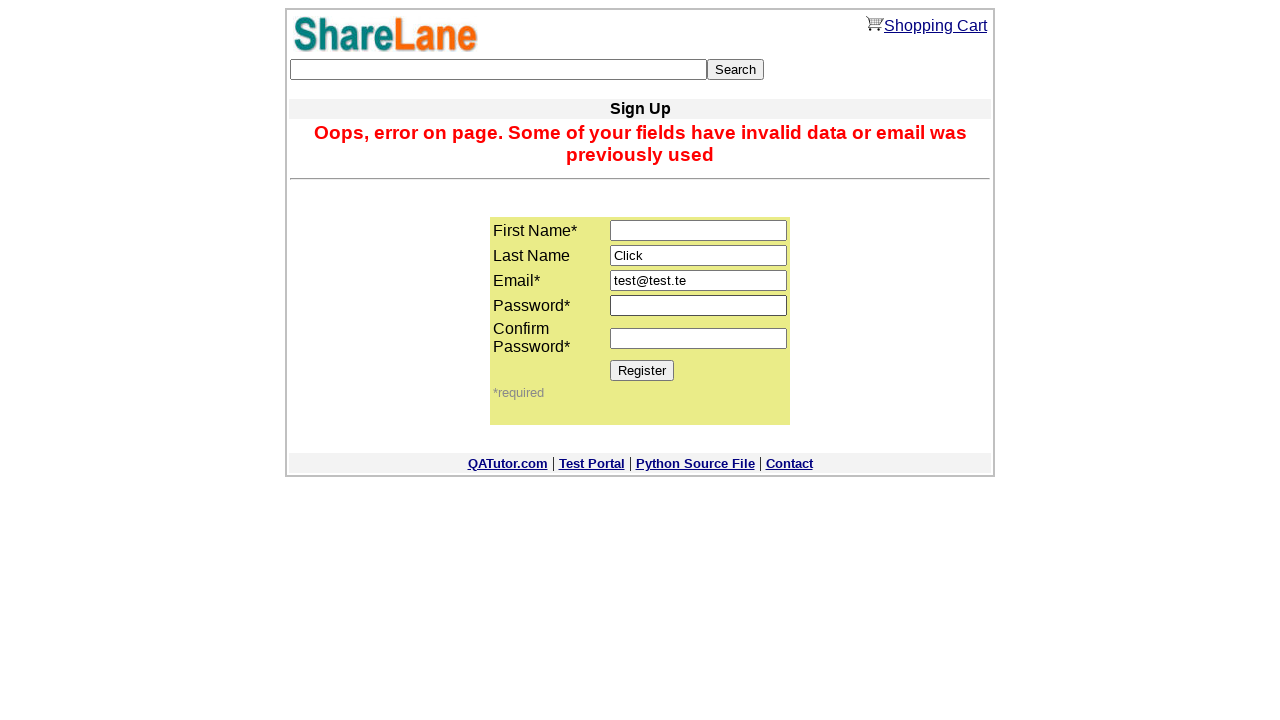

Error message appeared confirming first name is required
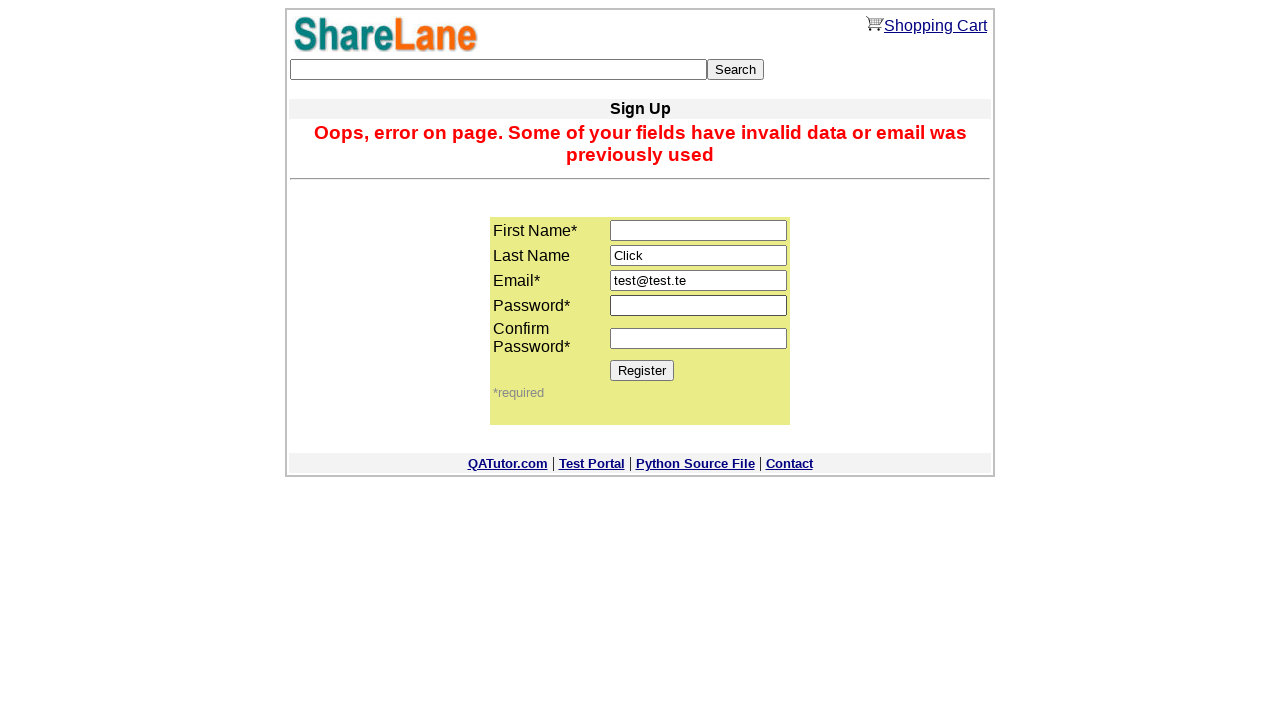

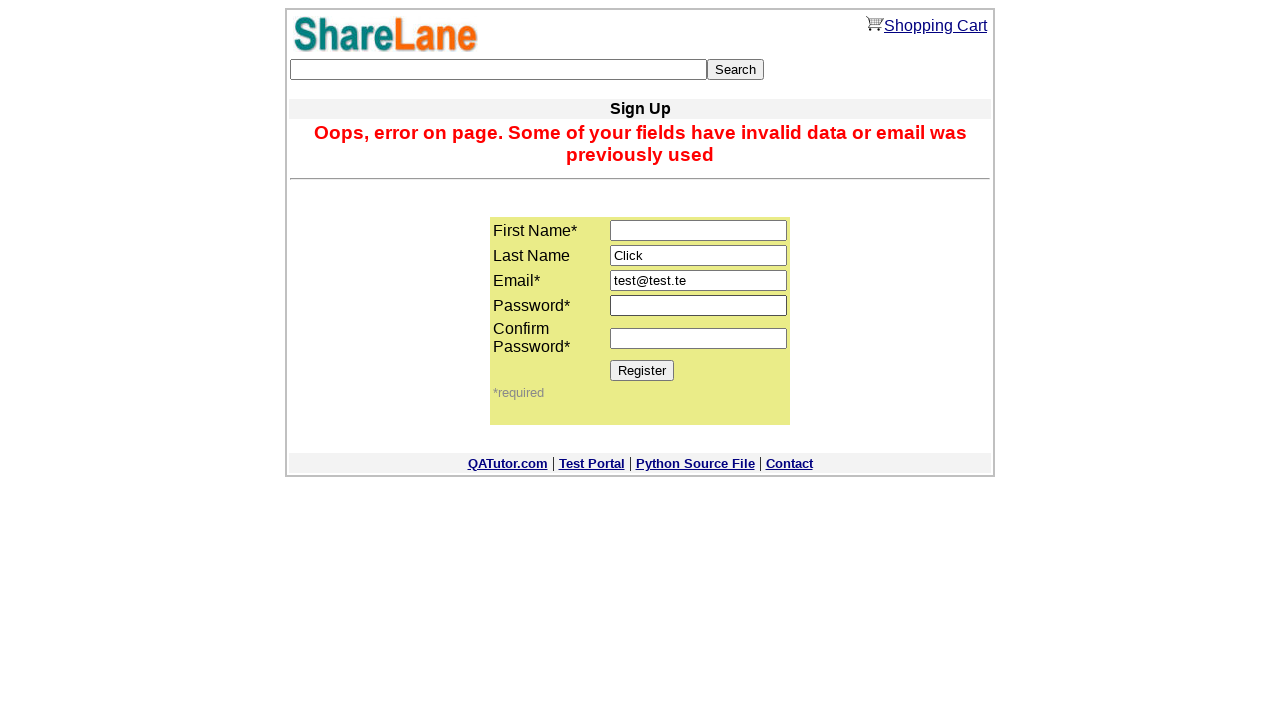